Tests clicking a link and verifying navigation to a new page by checking the page heading

Starting URL: https://kristinek.github.io/site/examples/actions

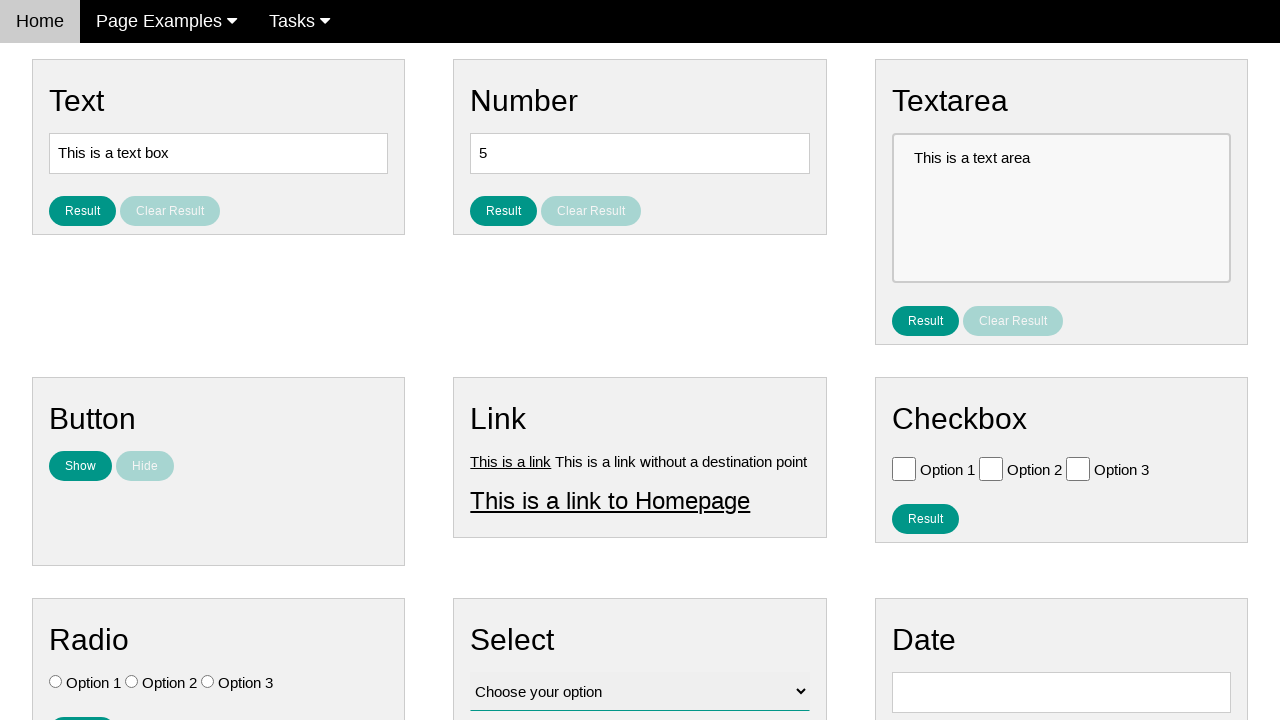

Clicked on link1 element at (511, 461) on #link1
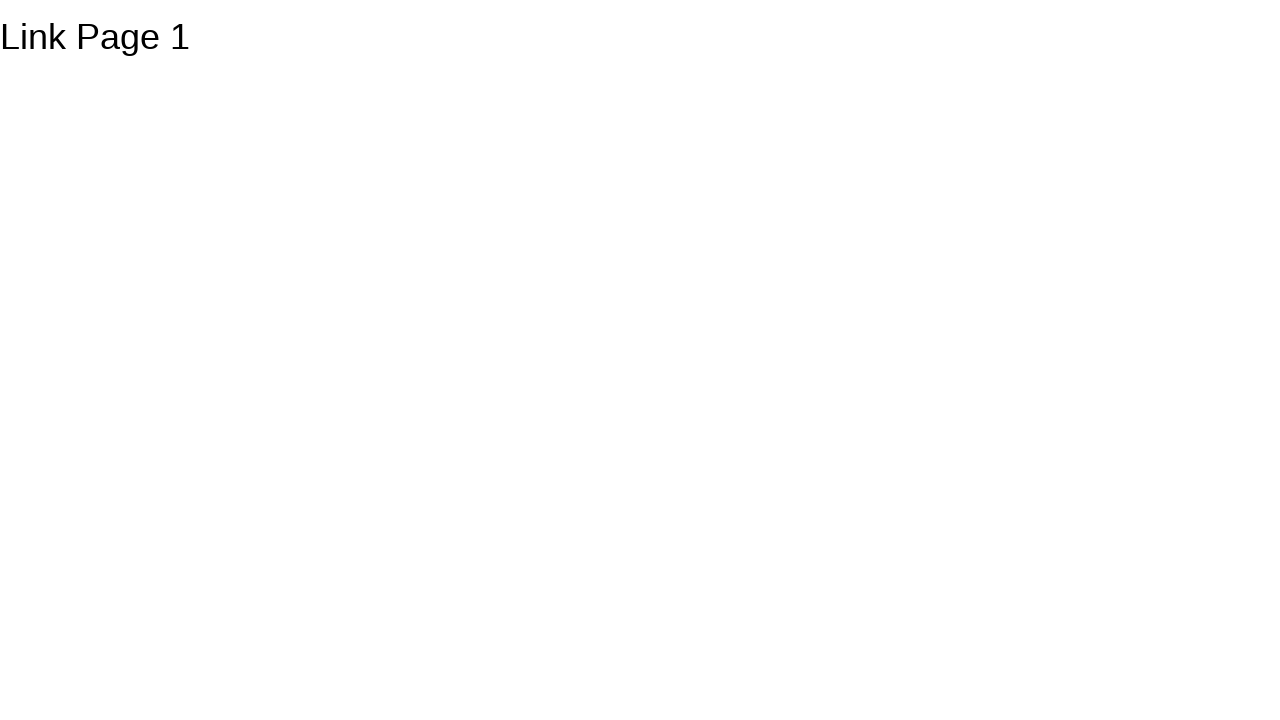

Waited for heading element to load on new page
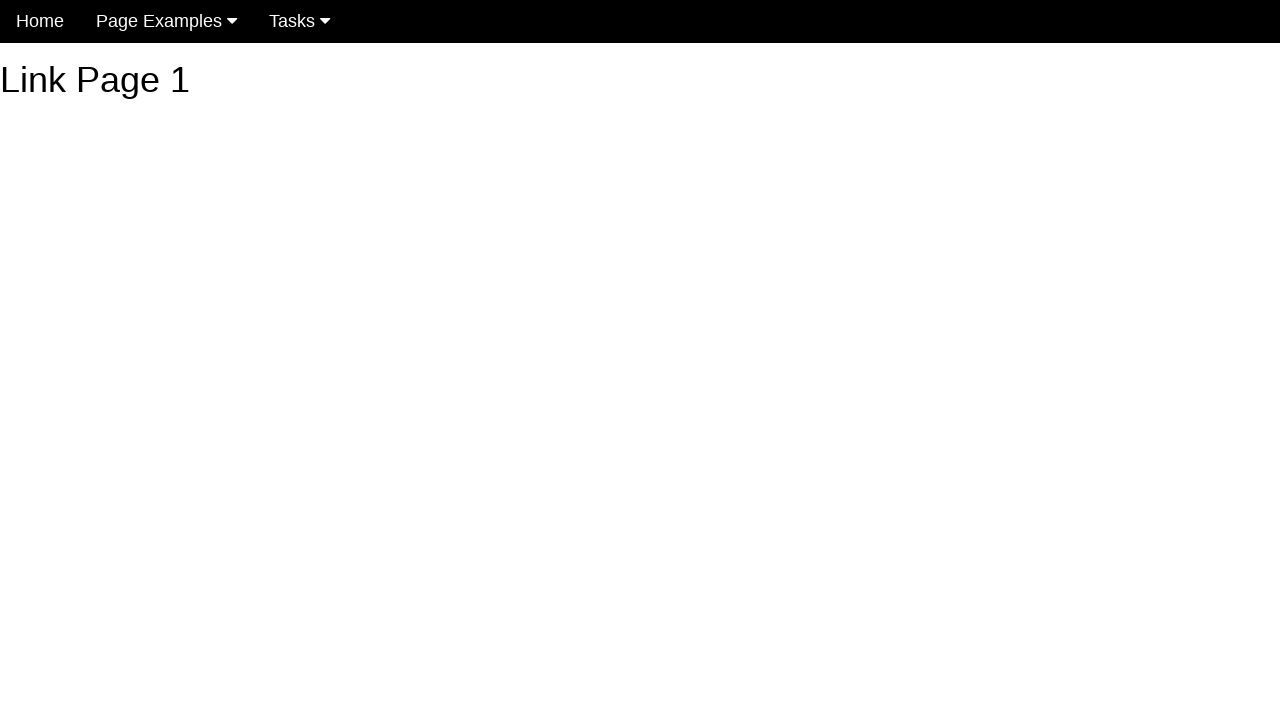

Located the h1 heading element
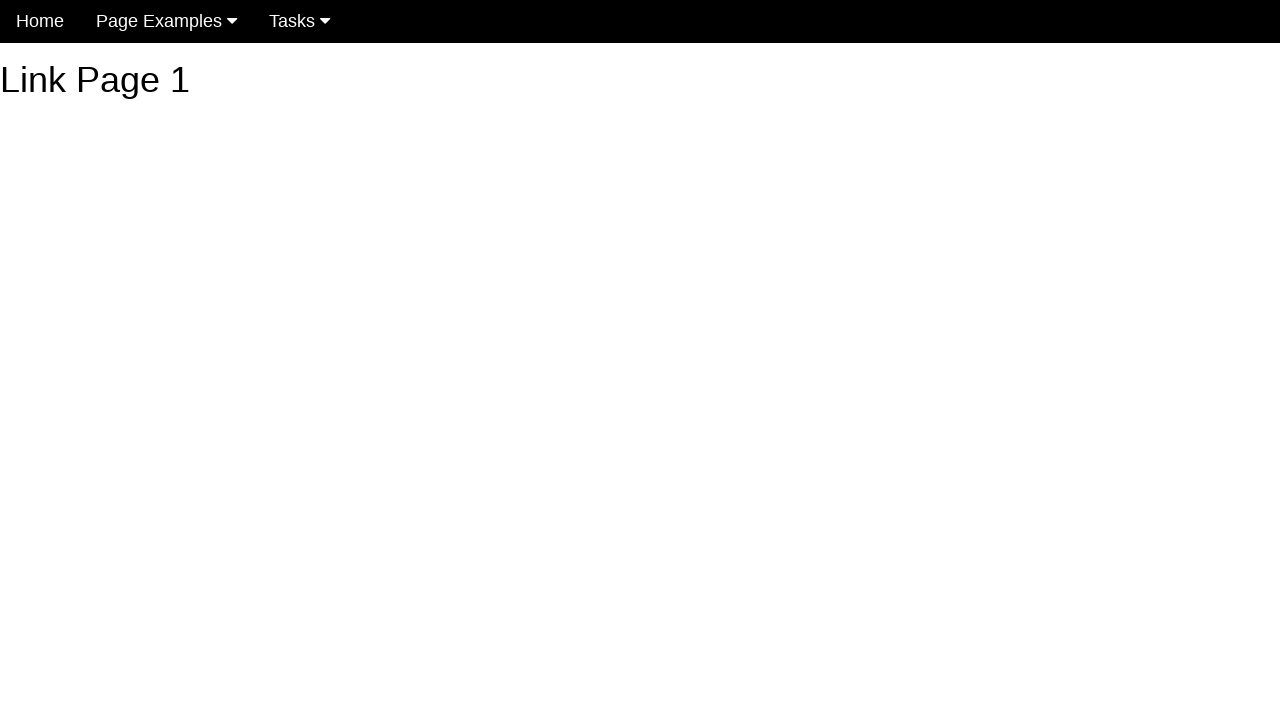

Verified heading text is 'Link Page 1' - navigation successful
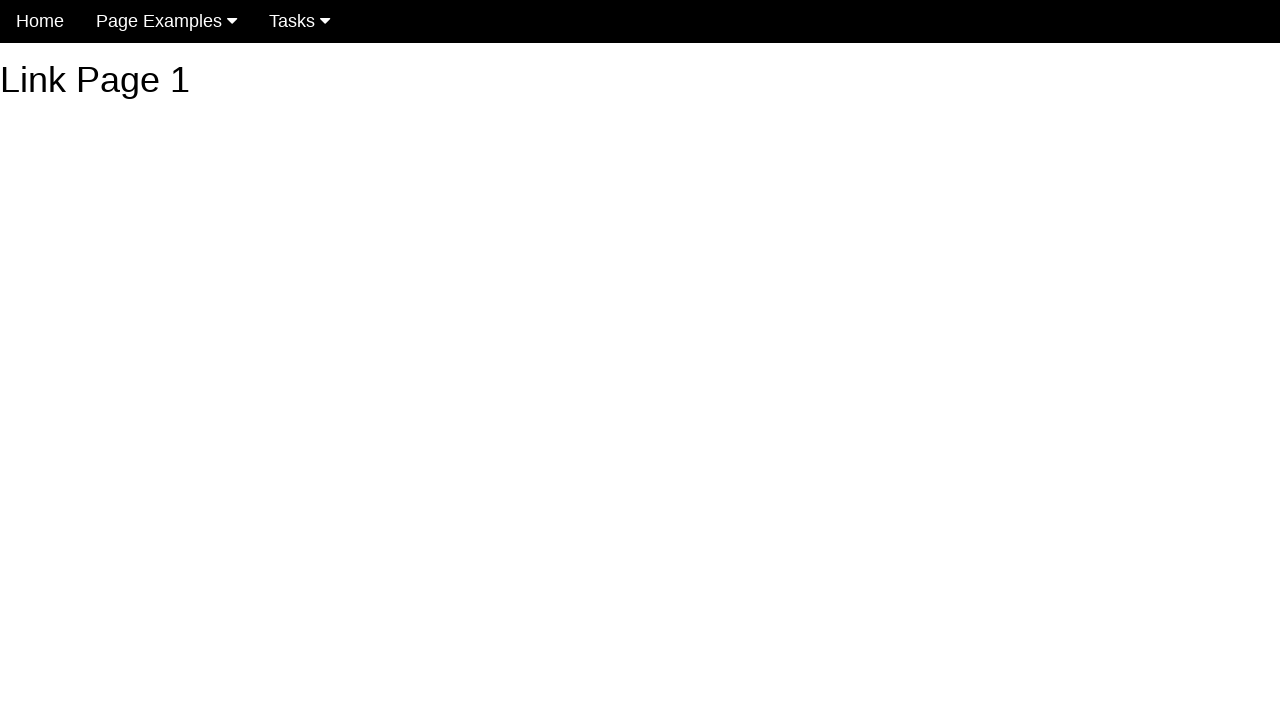

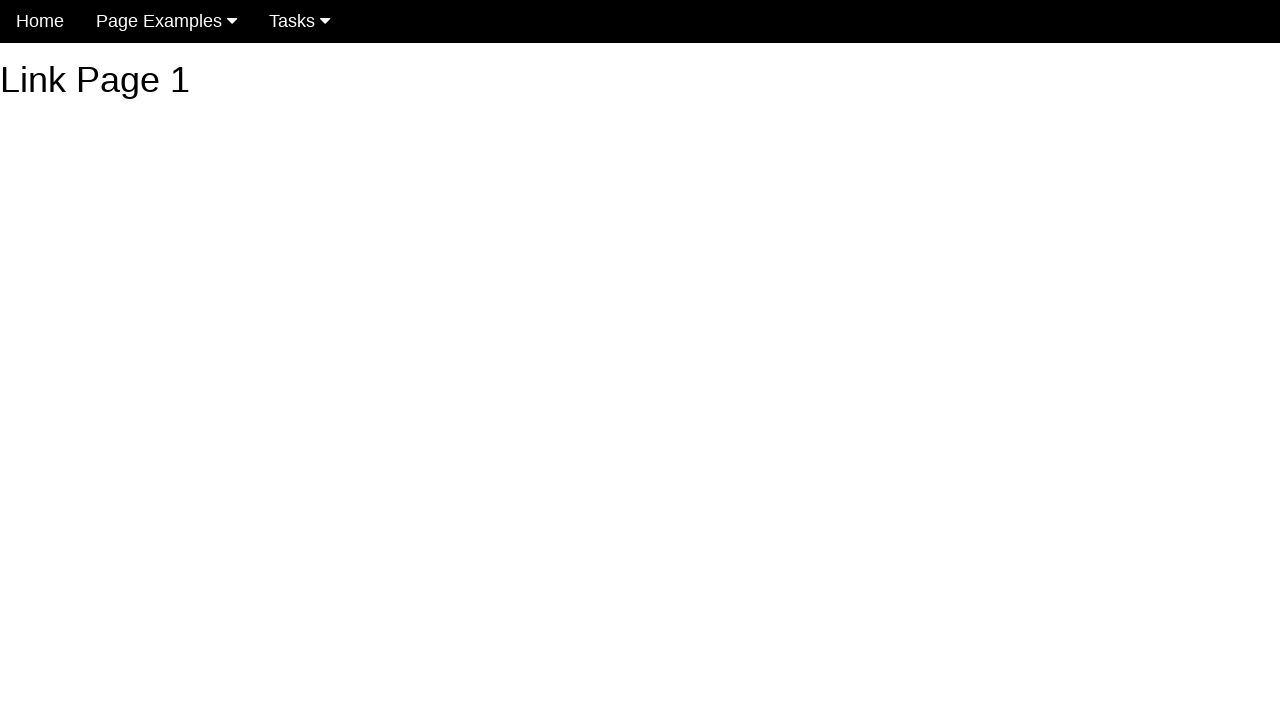